Fills out a practice registration form with personal information including name, email, gender, mobile number, date of birth, subjects, hobbies, address, state and city, then submits the form and verifies the confirmation modal appears.

Starting URL: https://demoqa.com/automation-practice-form

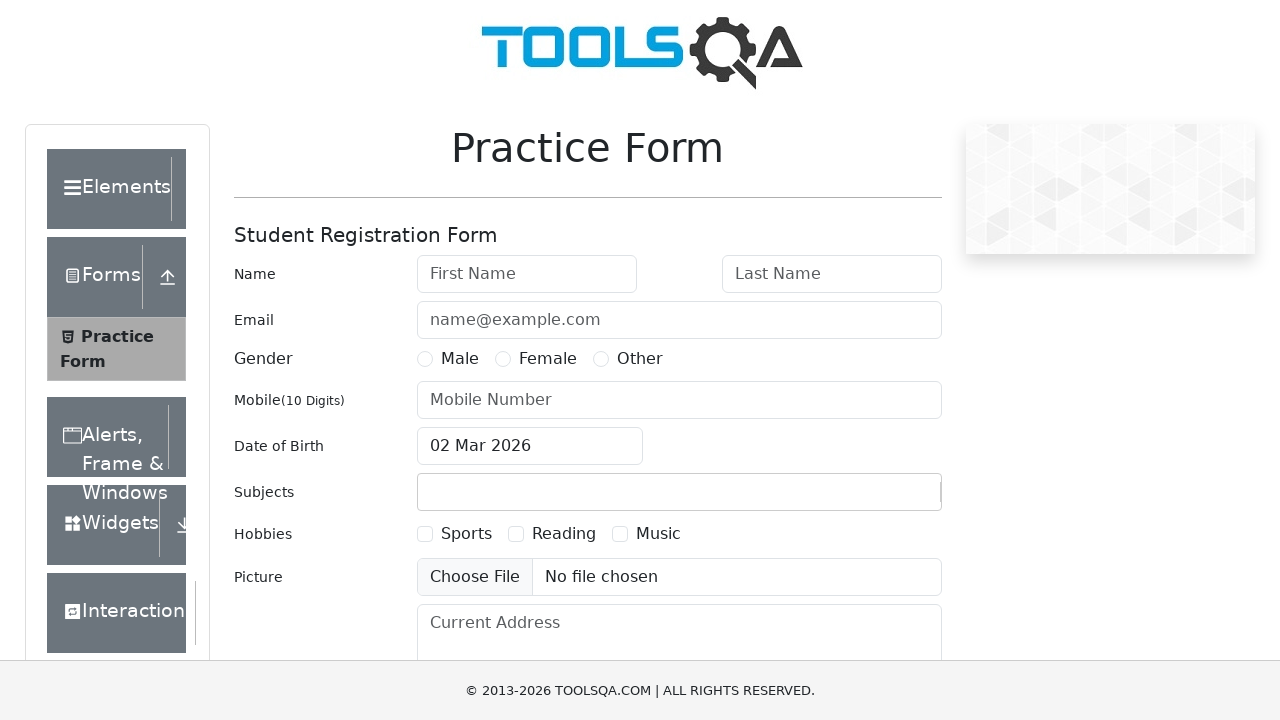

Filled first name field with 'Michael' on #firstName
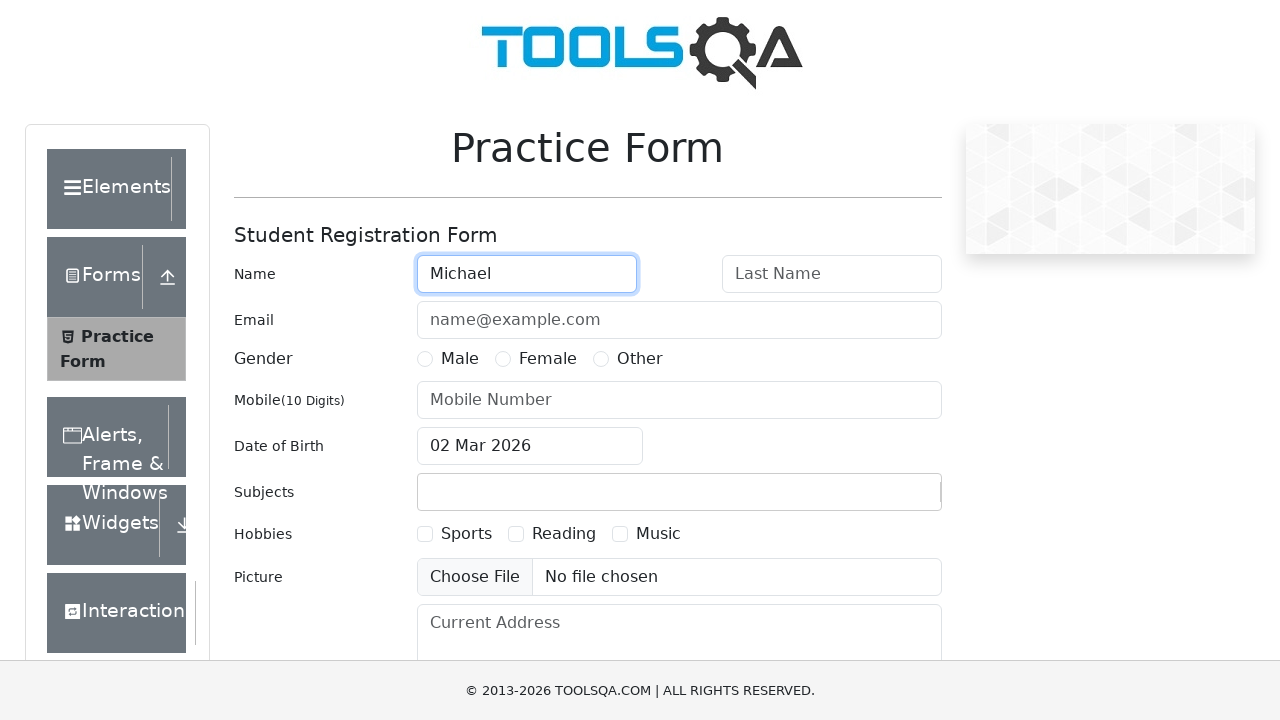

Filled last name field with 'Johnson' on #lastName
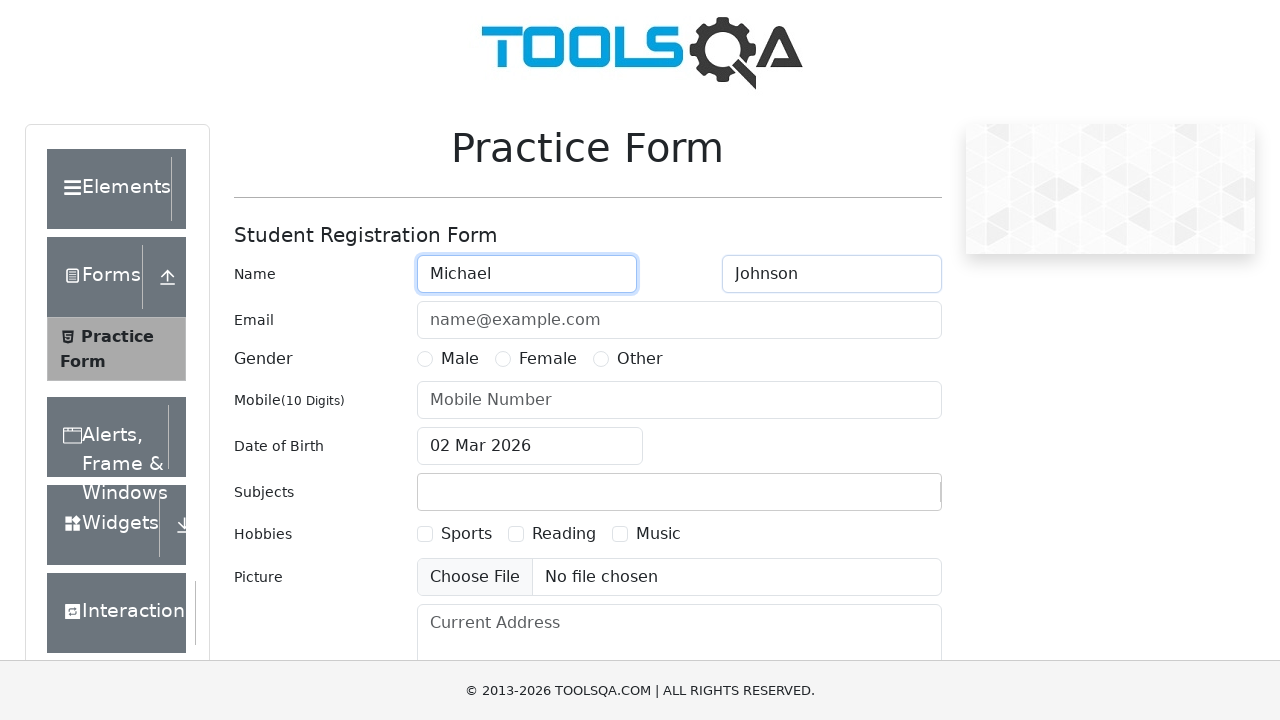

Filled email field with 'michael.johnson@example.com' on #userEmail
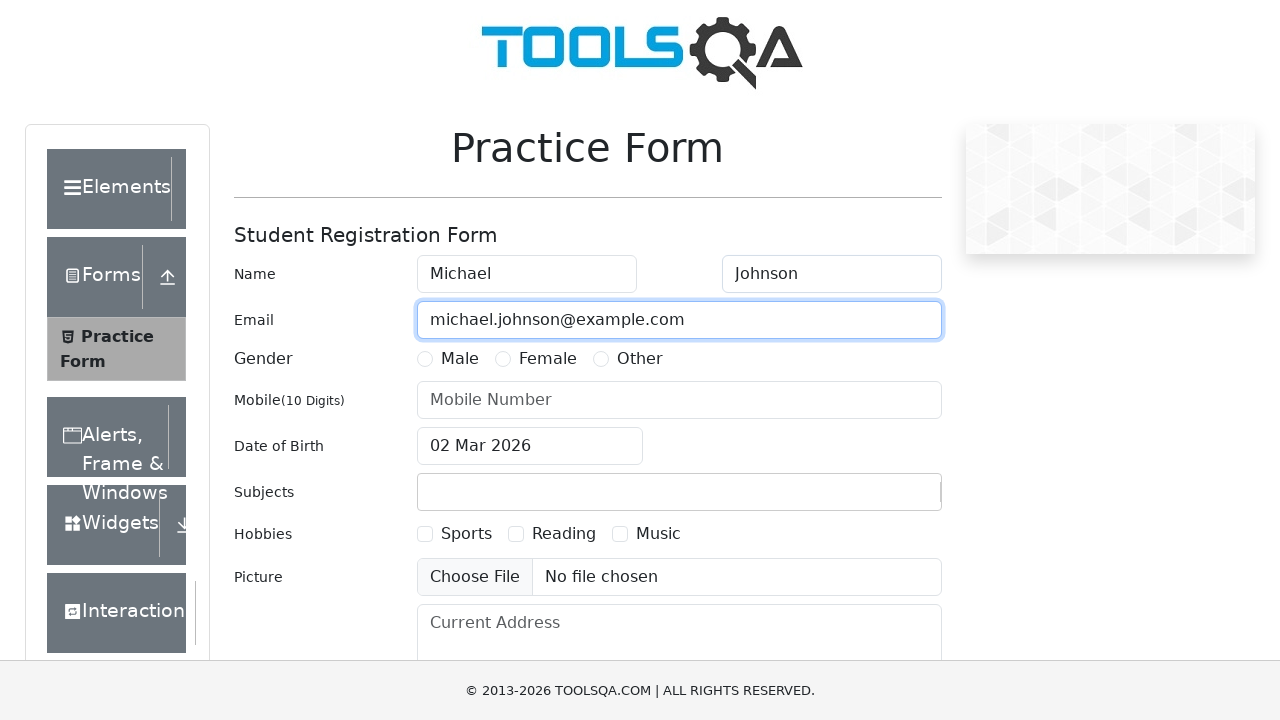

Selected gender as Male at (460, 359) on xpath=//label[text()='Male']
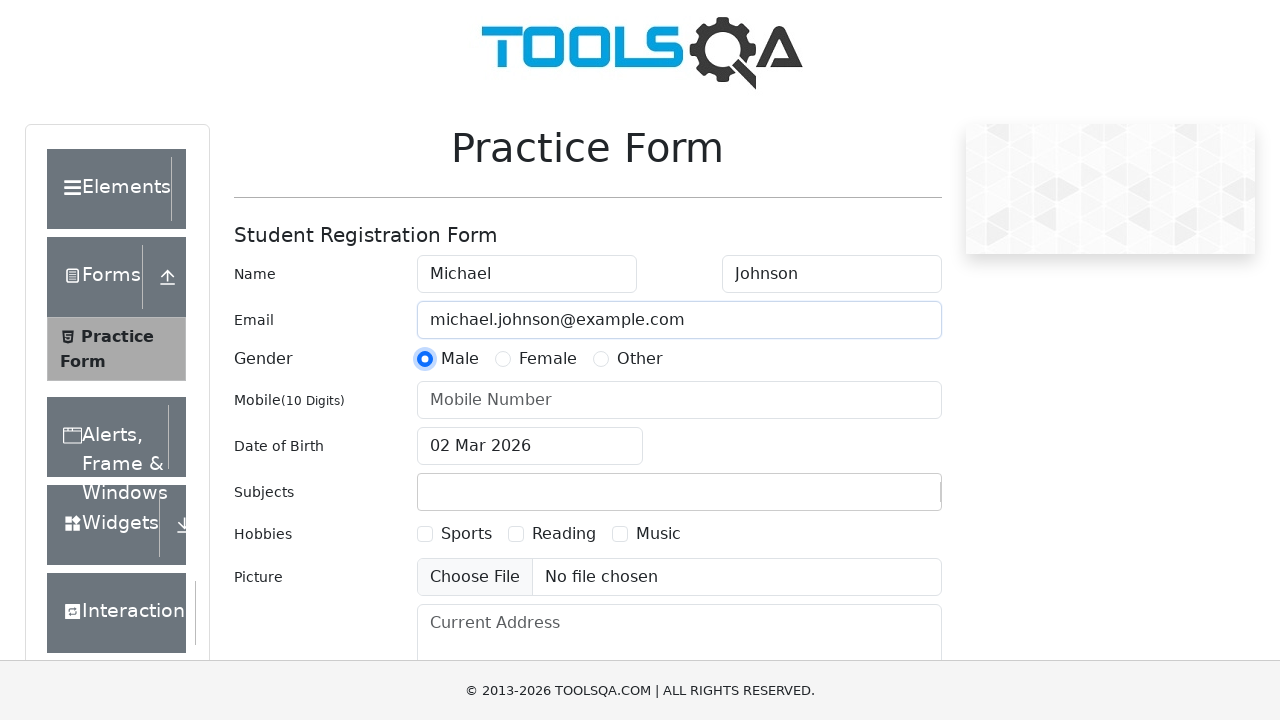

Filled mobile number with '9876543210' on #userNumber
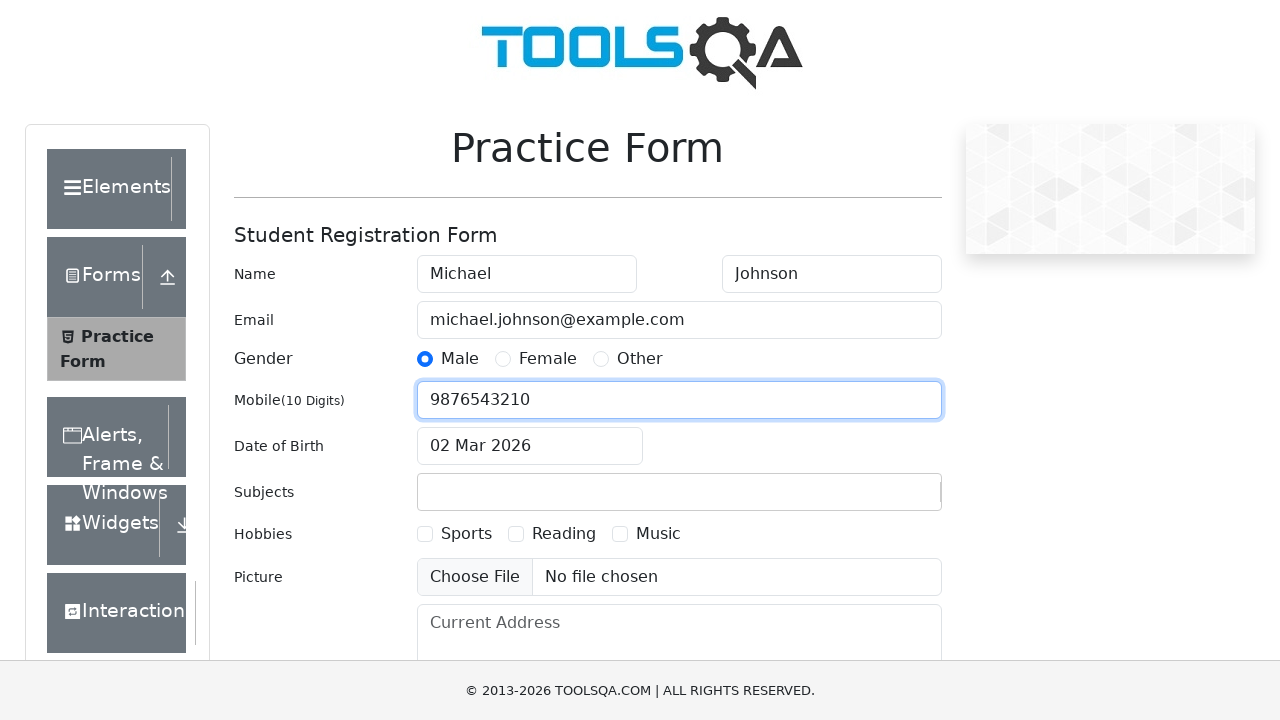

Clicked date of birth input field at (530, 446) on #dateOfBirthInput
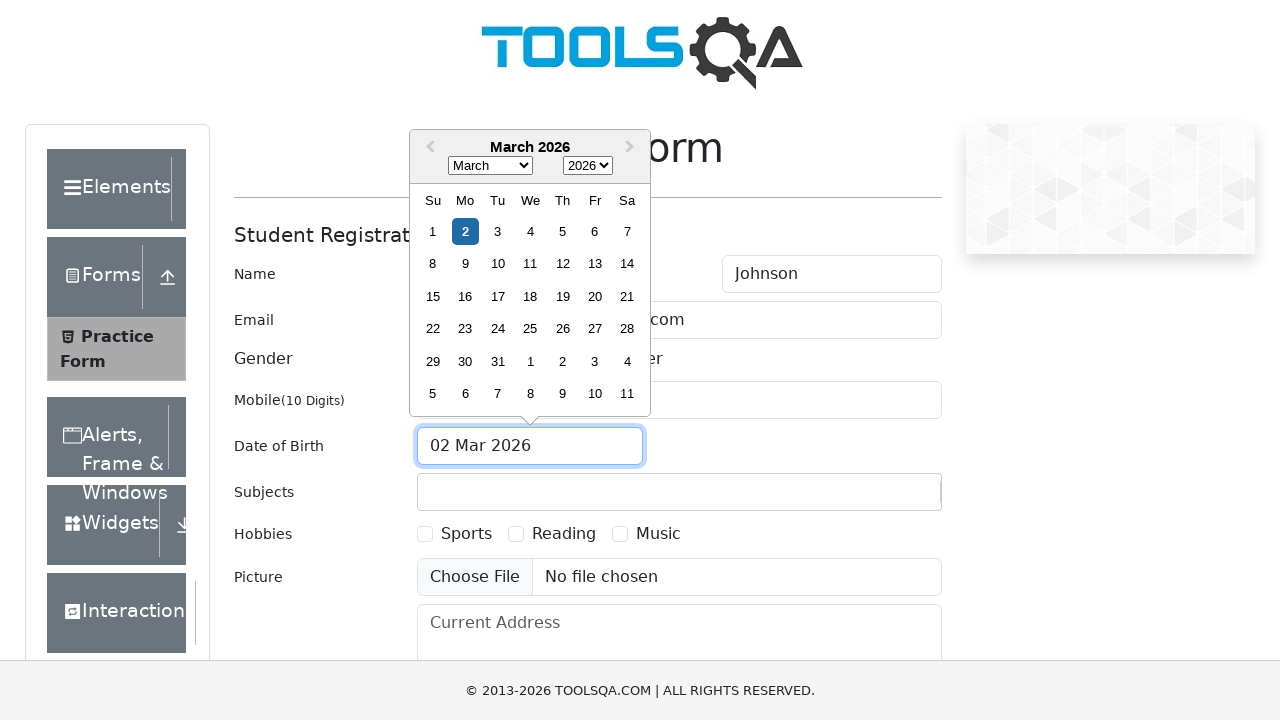

Selected all text in date of birth field
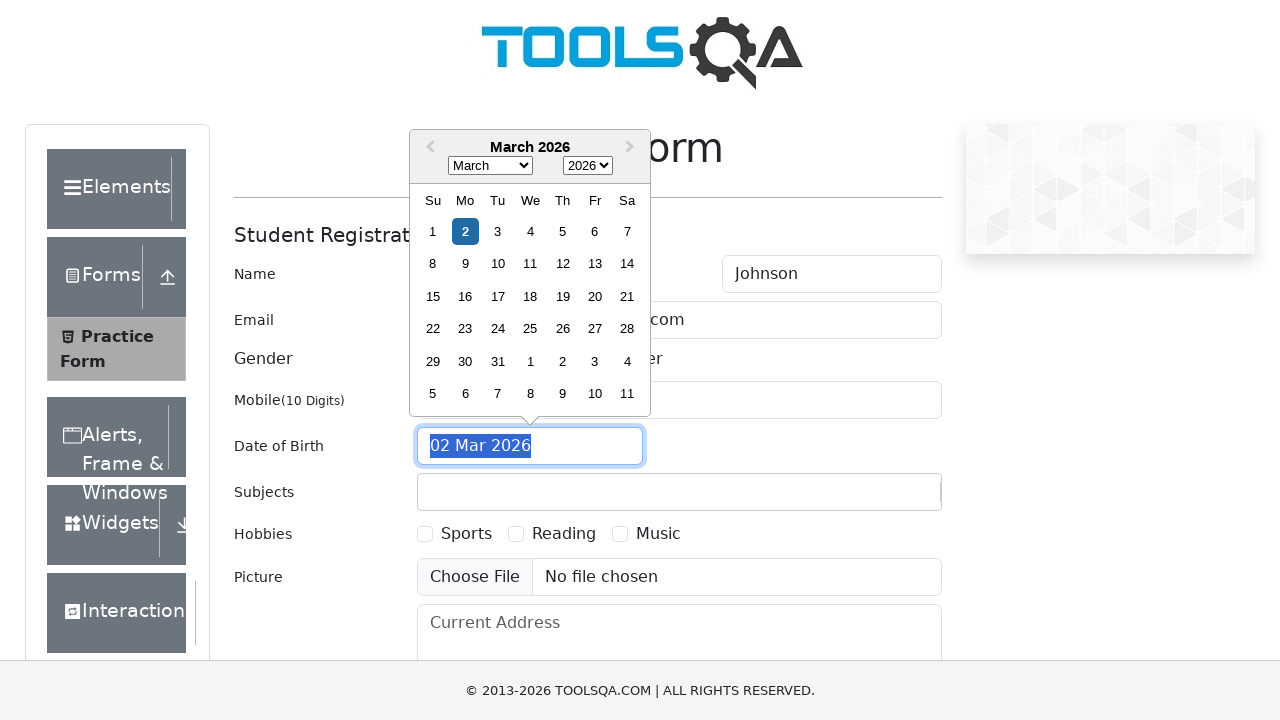

Typed date of birth '15 Mar 1992'
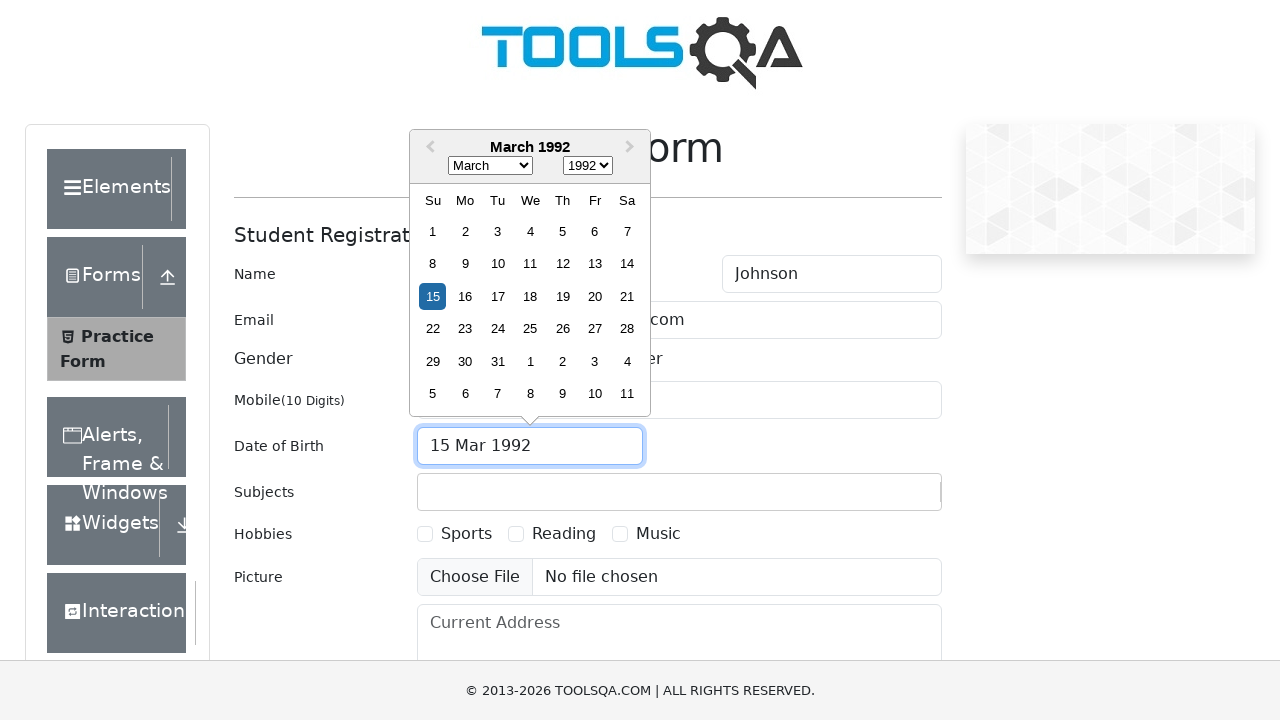

Pressed Enter to confirm date of birth
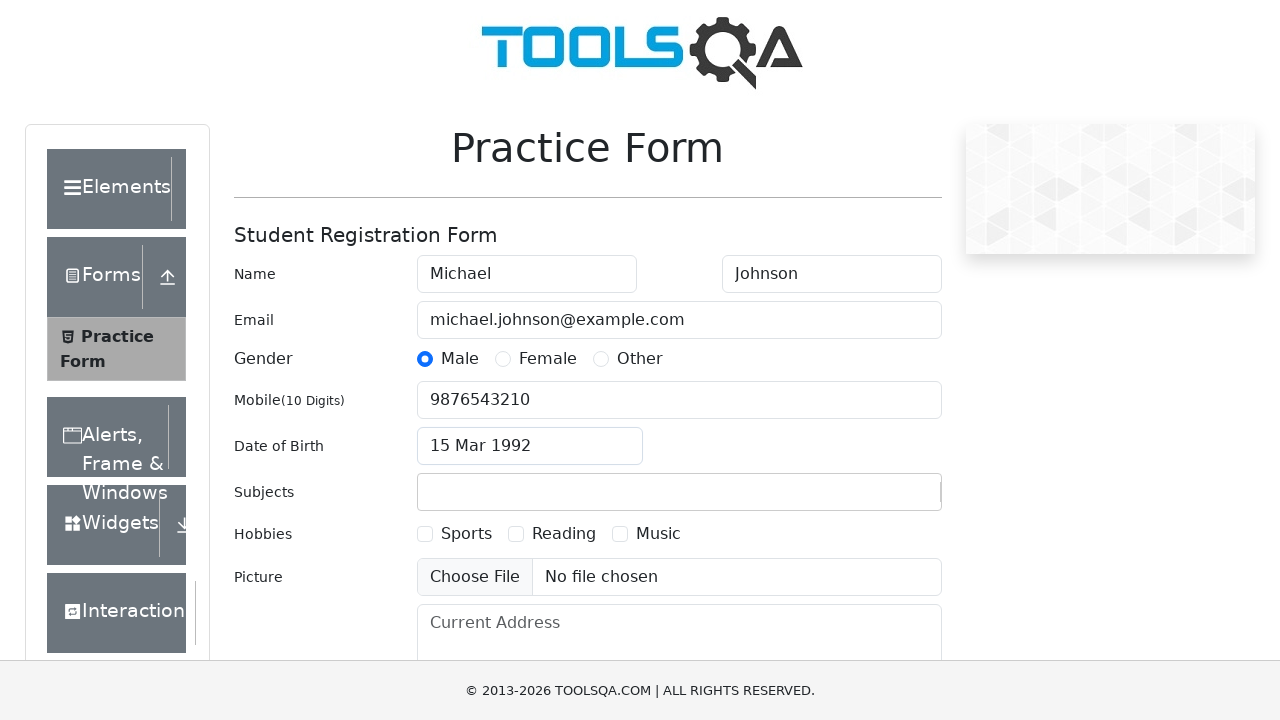

Scrolled subjects input field into view
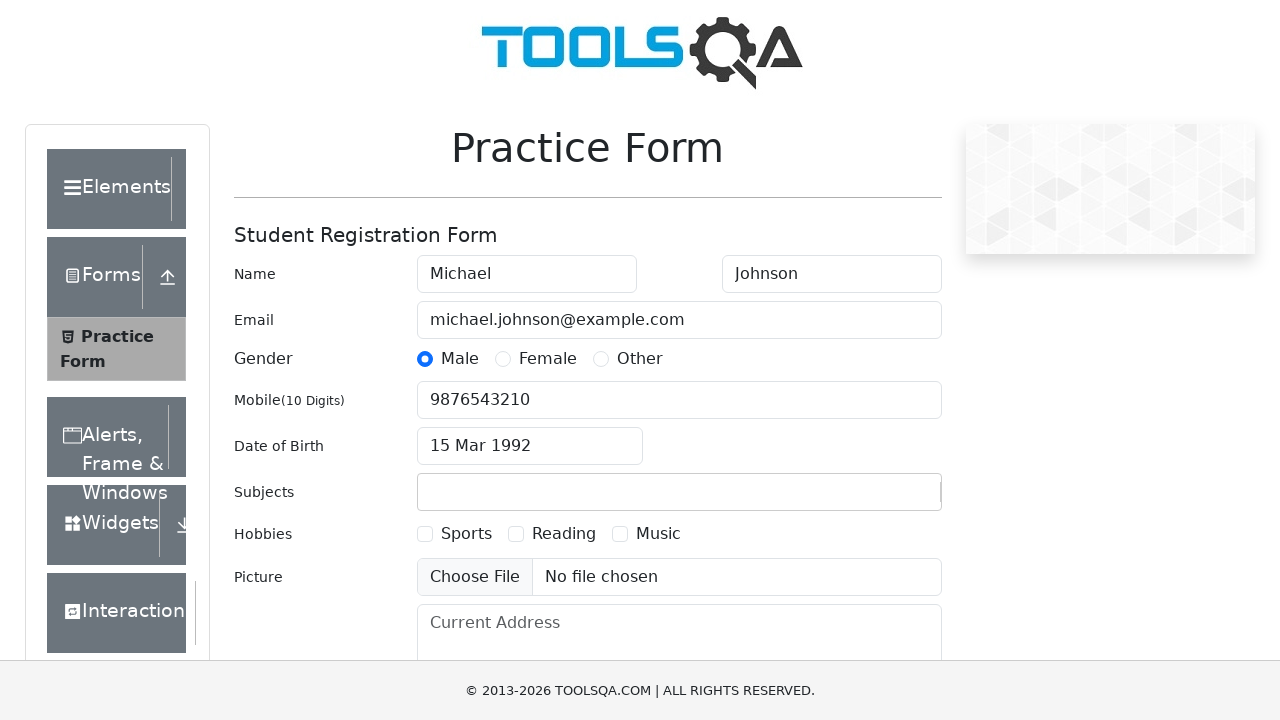

Filled subjects input with 'Maths' on #subjectsInput
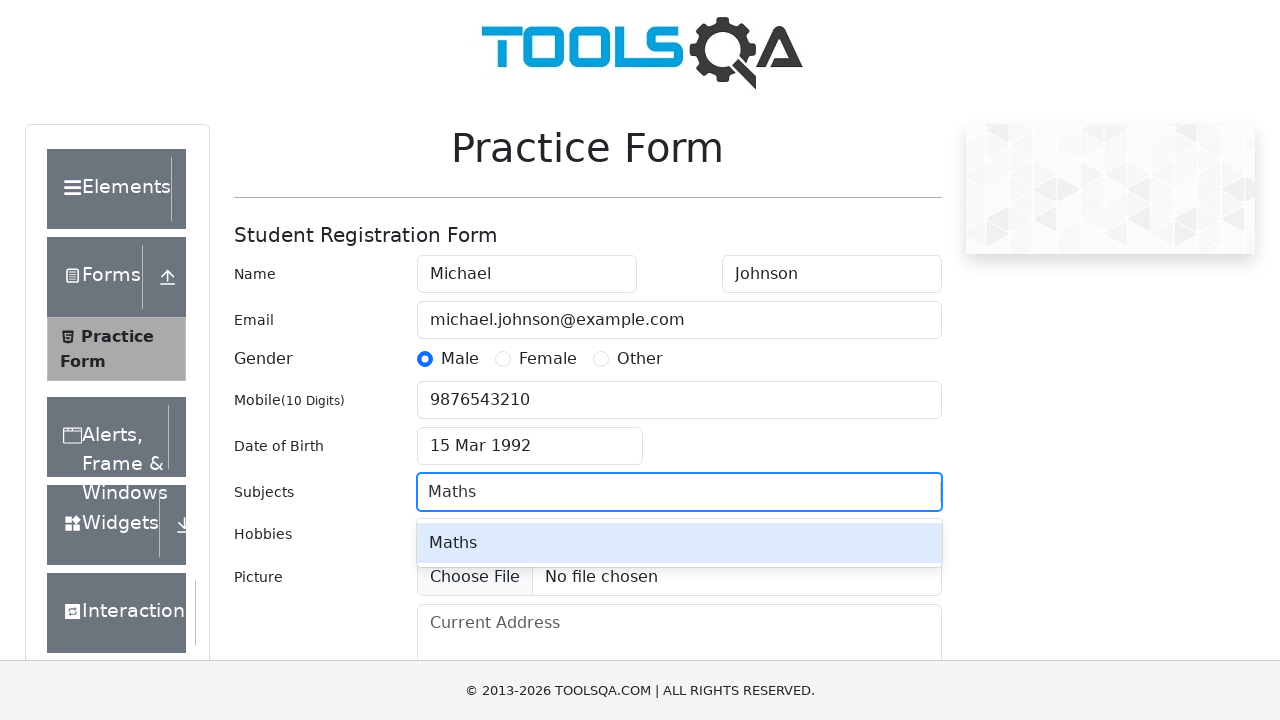

Pressed Enter to add Maths subject
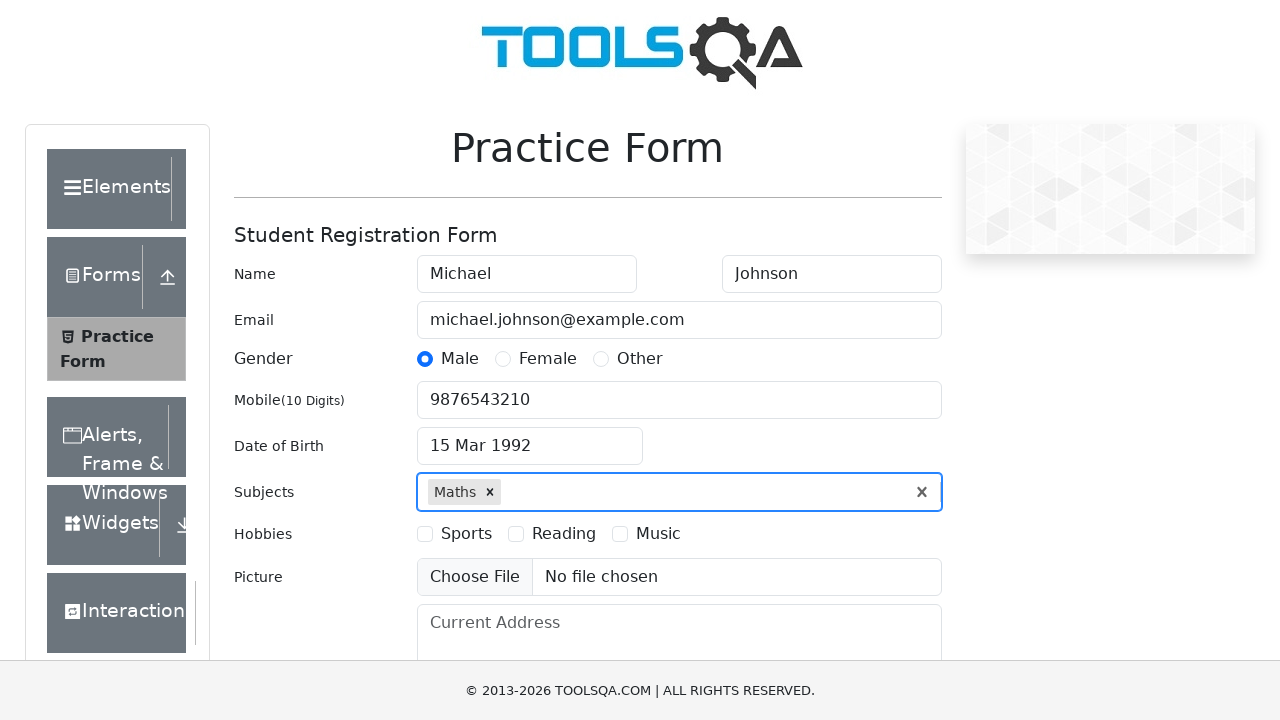

Filled subjects input with 'Physics' on #subjectsInput
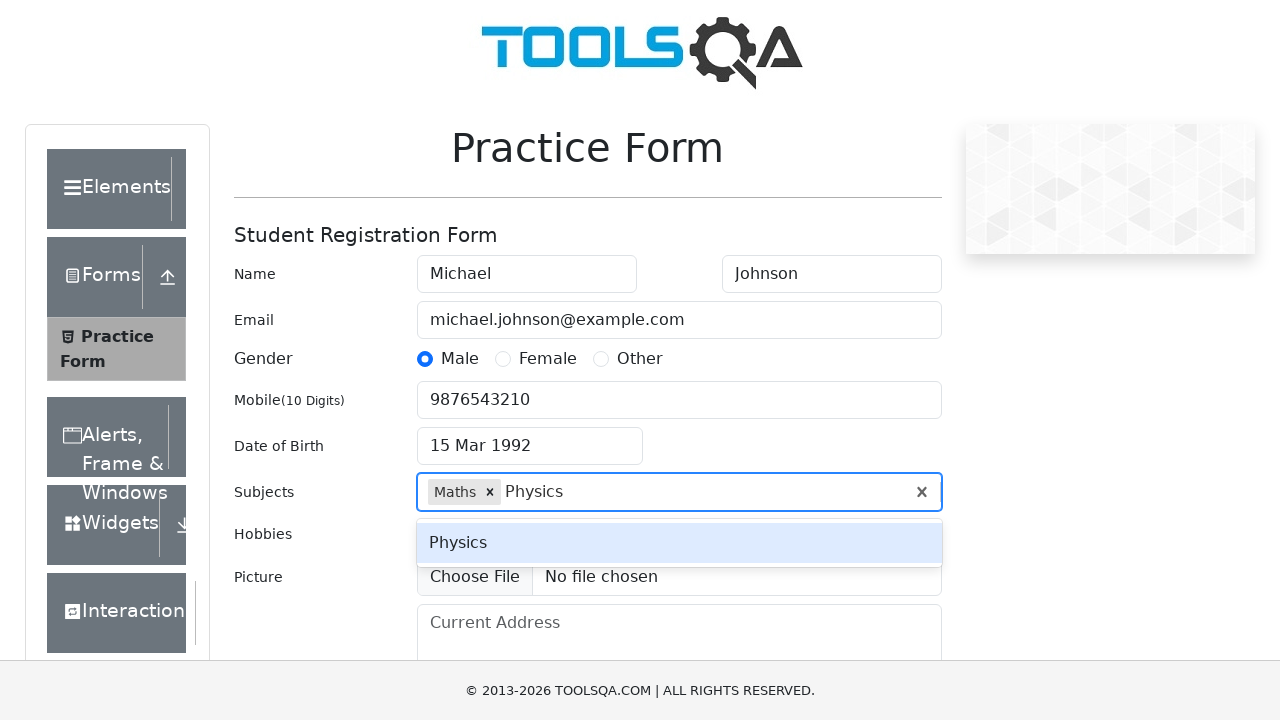

Pressed Enter to add Physics subject
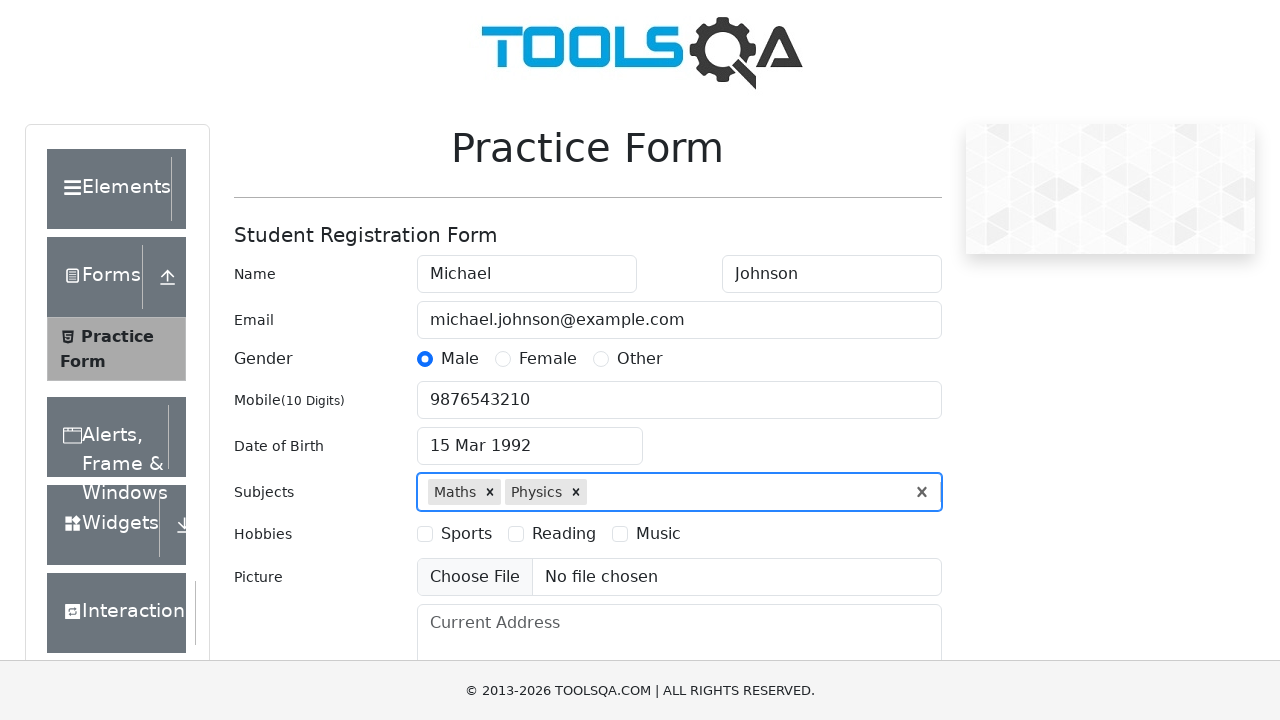

Selected Sports hobby at (466, 534) on xpath=//label[text()='Sports']
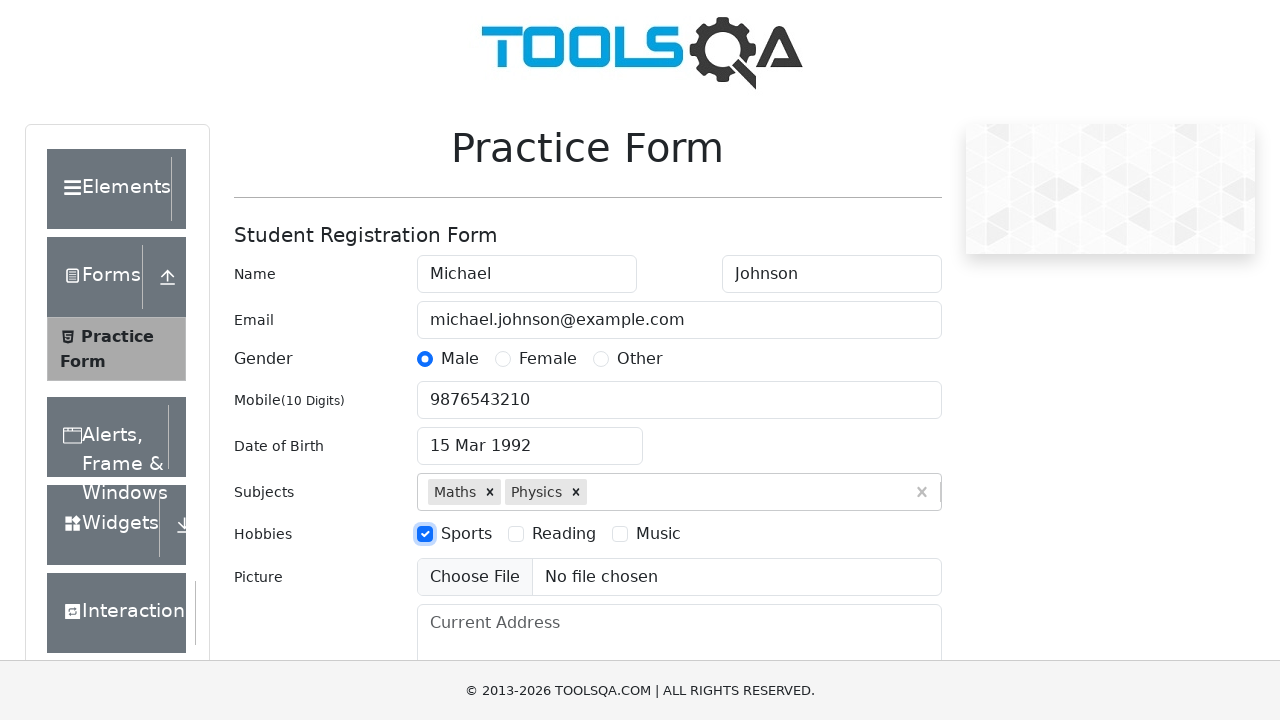

Selected Reading hobby at (564, 534) on xpath=//label[text()='Reading']
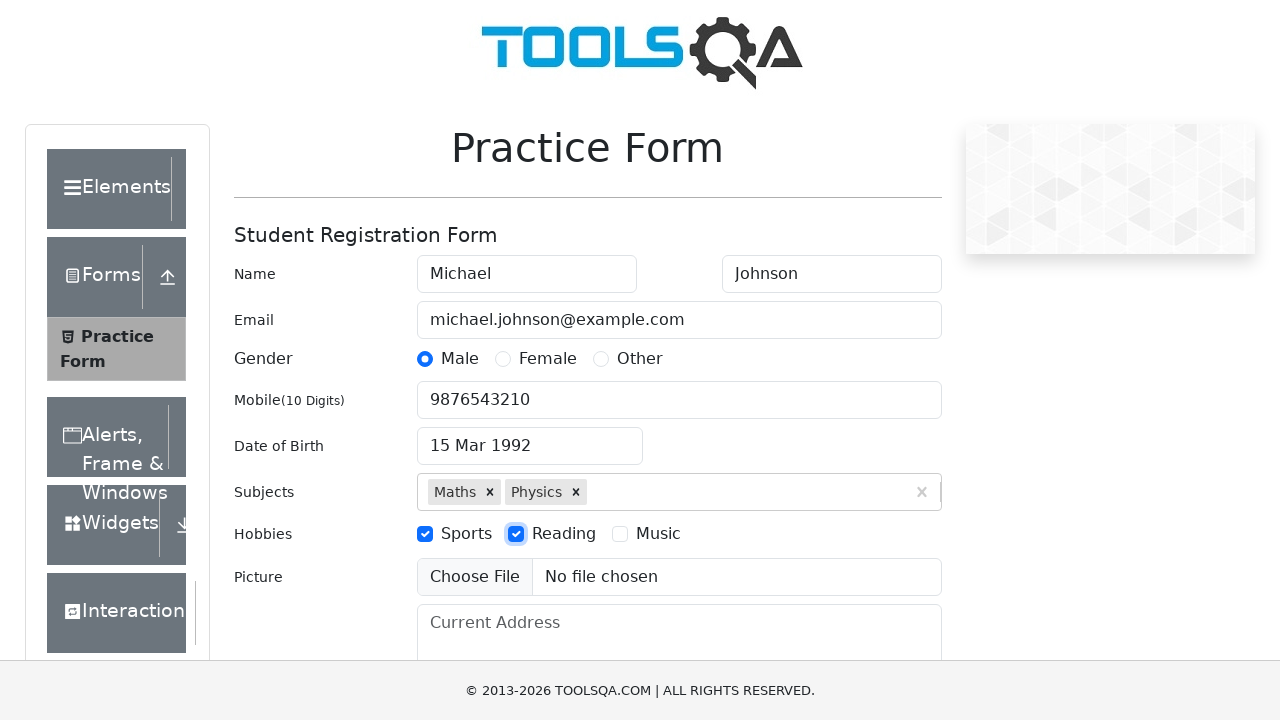

Filled address field with '123 Main Street, Apartment 4B, New York' on #currentAddress
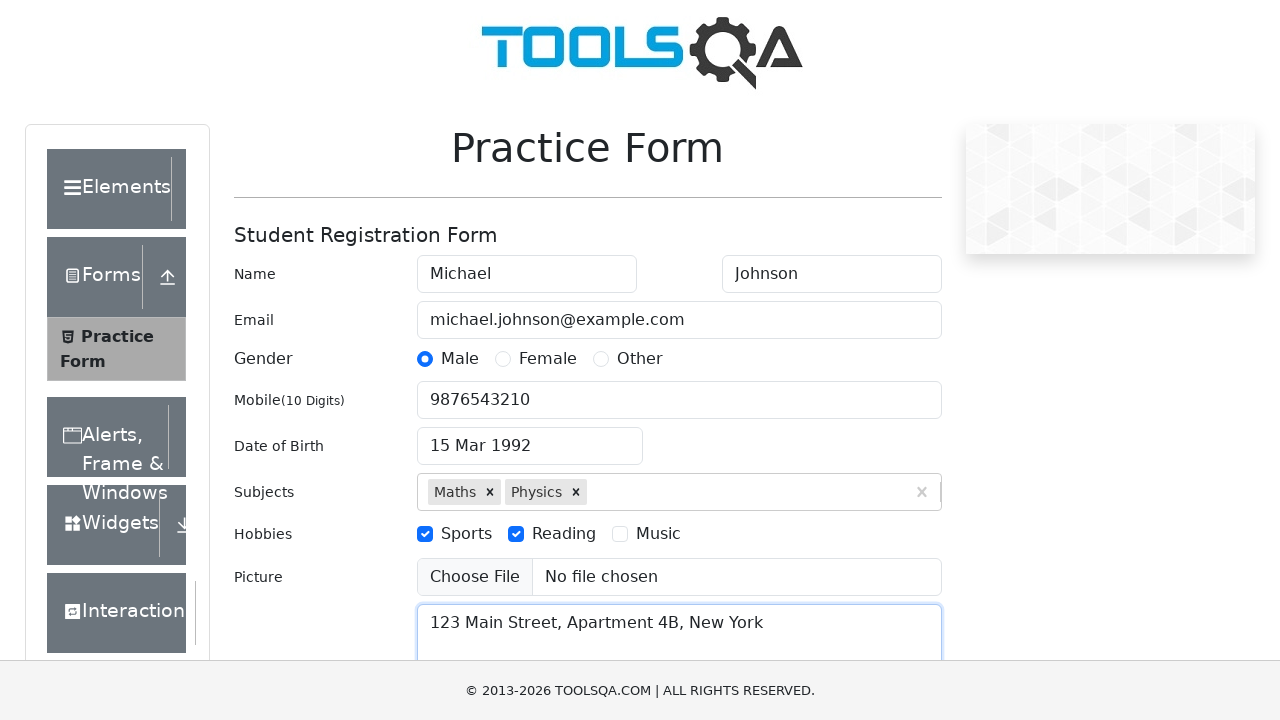

Scrolled state dropdown into view
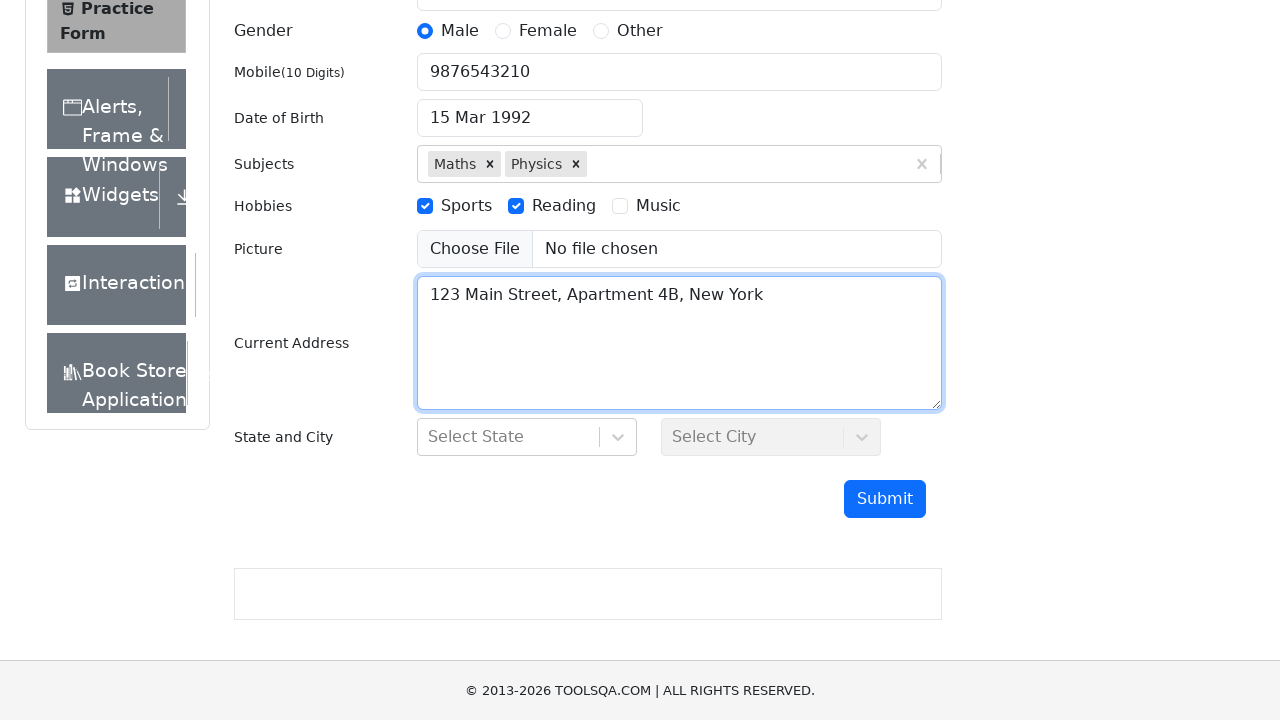

Clicked state dropdown to open at (527, 437) on #state
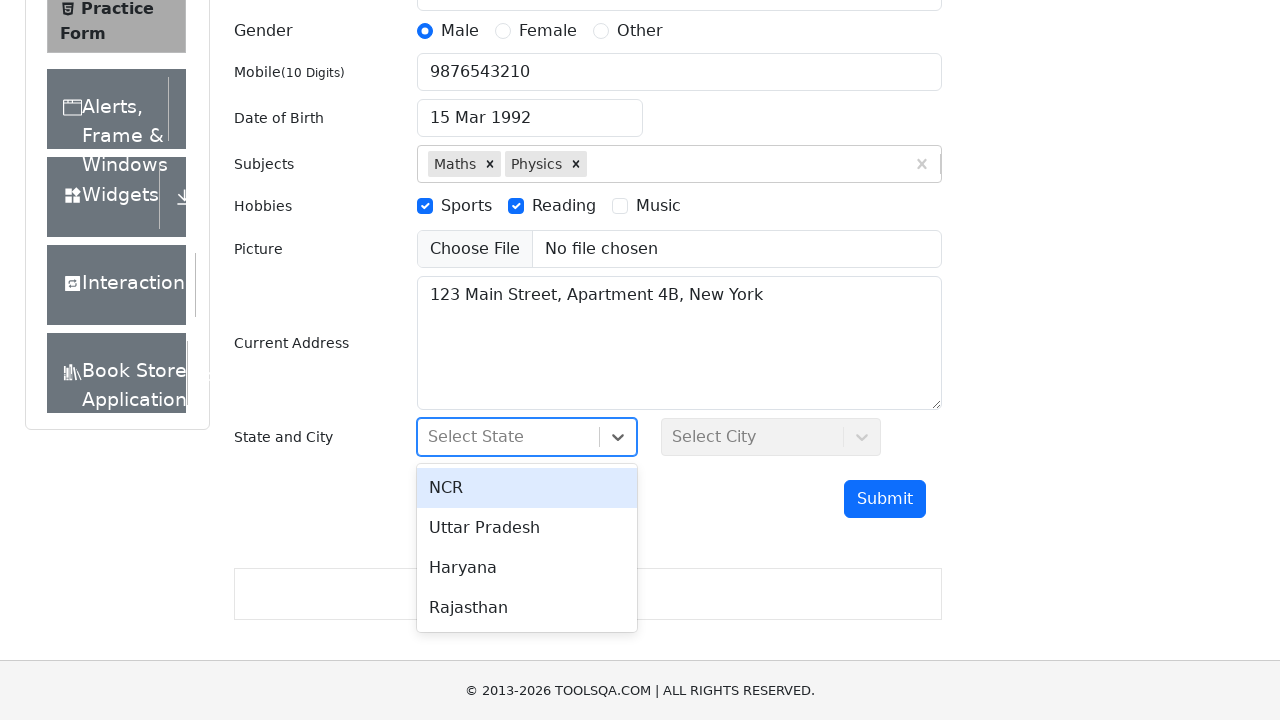

Selected NCR from state dropdown at (527, 488) on xpath=//*[text()='NCR']
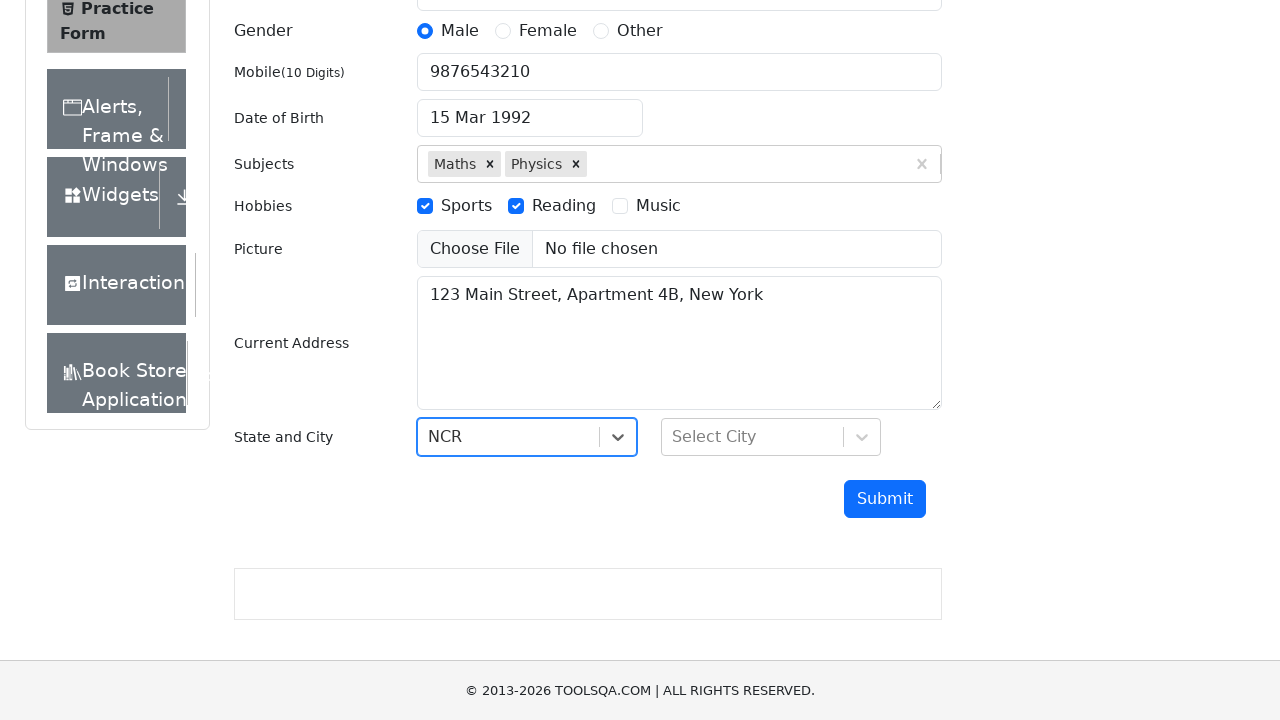

Scrolled city dropdown into view
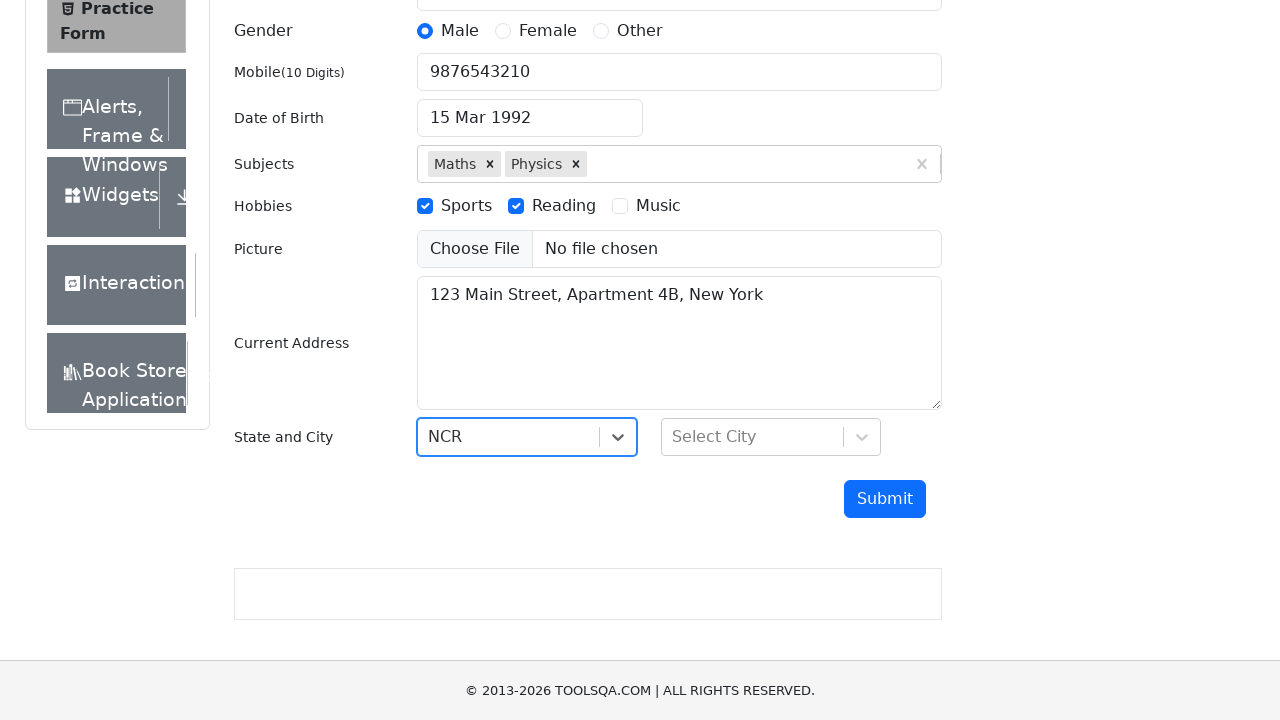

Clicked city dropdown to open at (771, 437) on #city
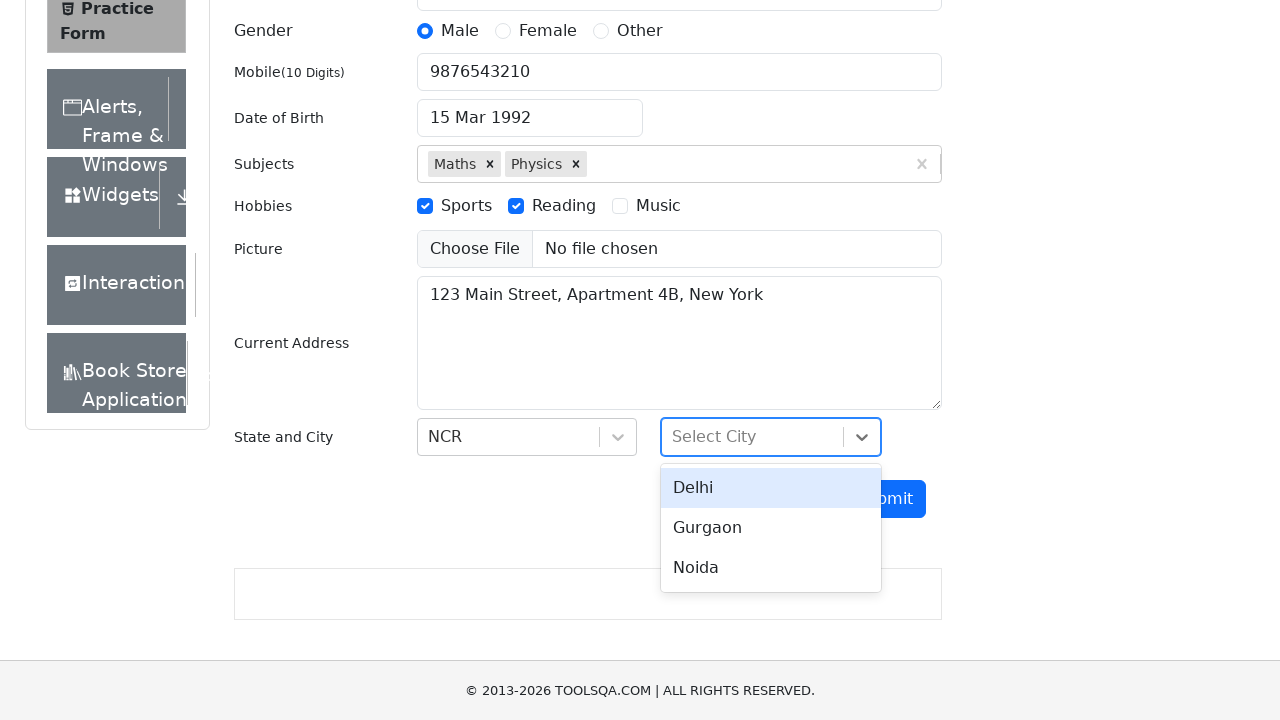

Selected Delhi from city dropdown at (771, 488) on xpath=//*[text()='Delhi']
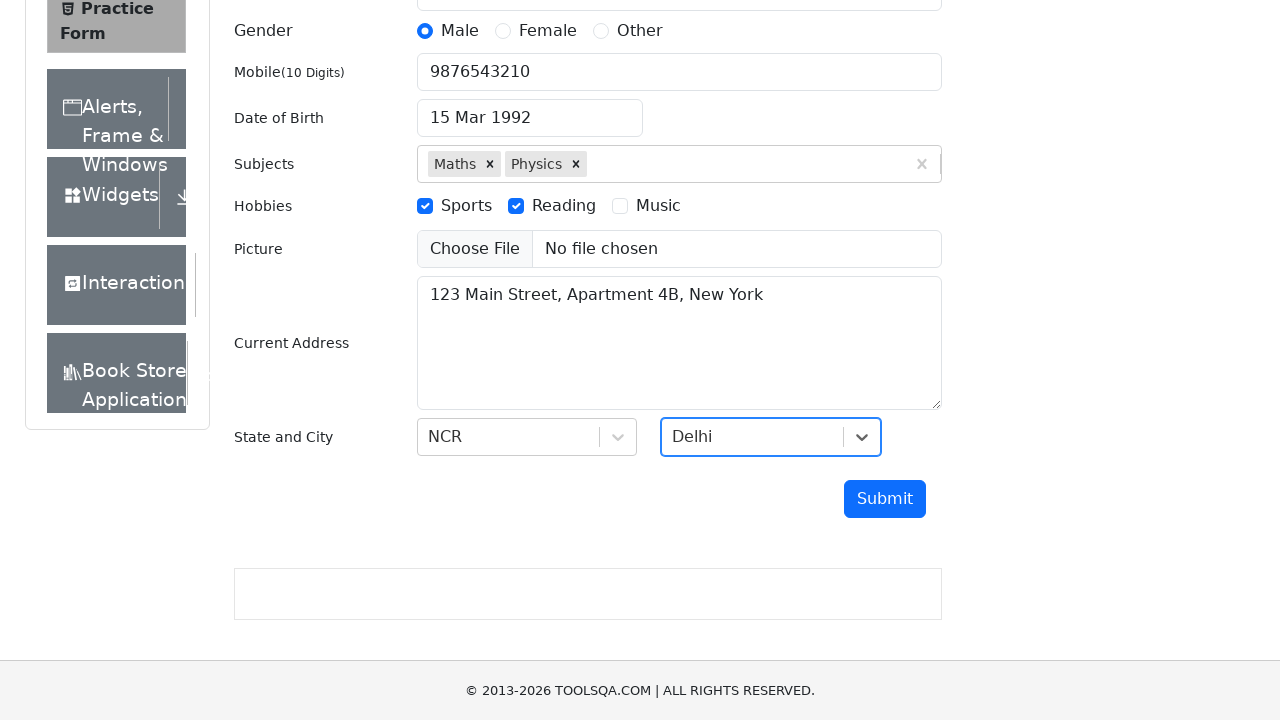

Scrolled submit button into view
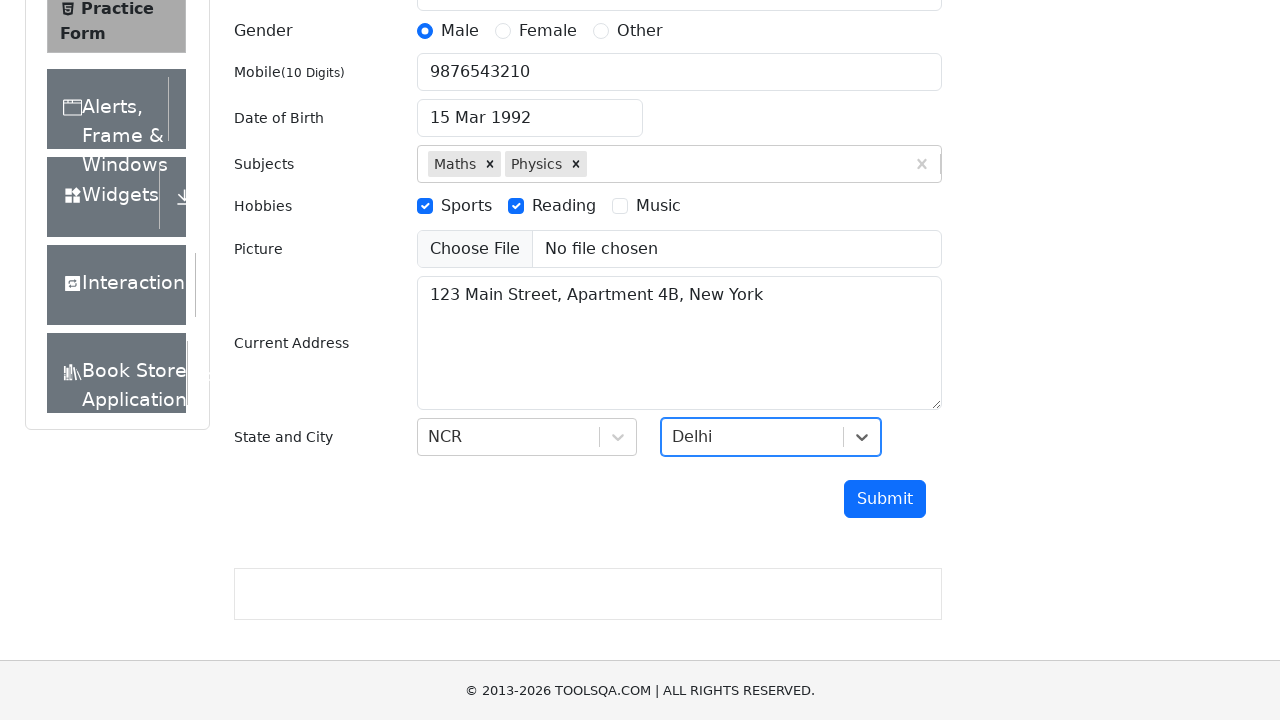

Clicked submit button to submit the form at (885, 499) on #submit
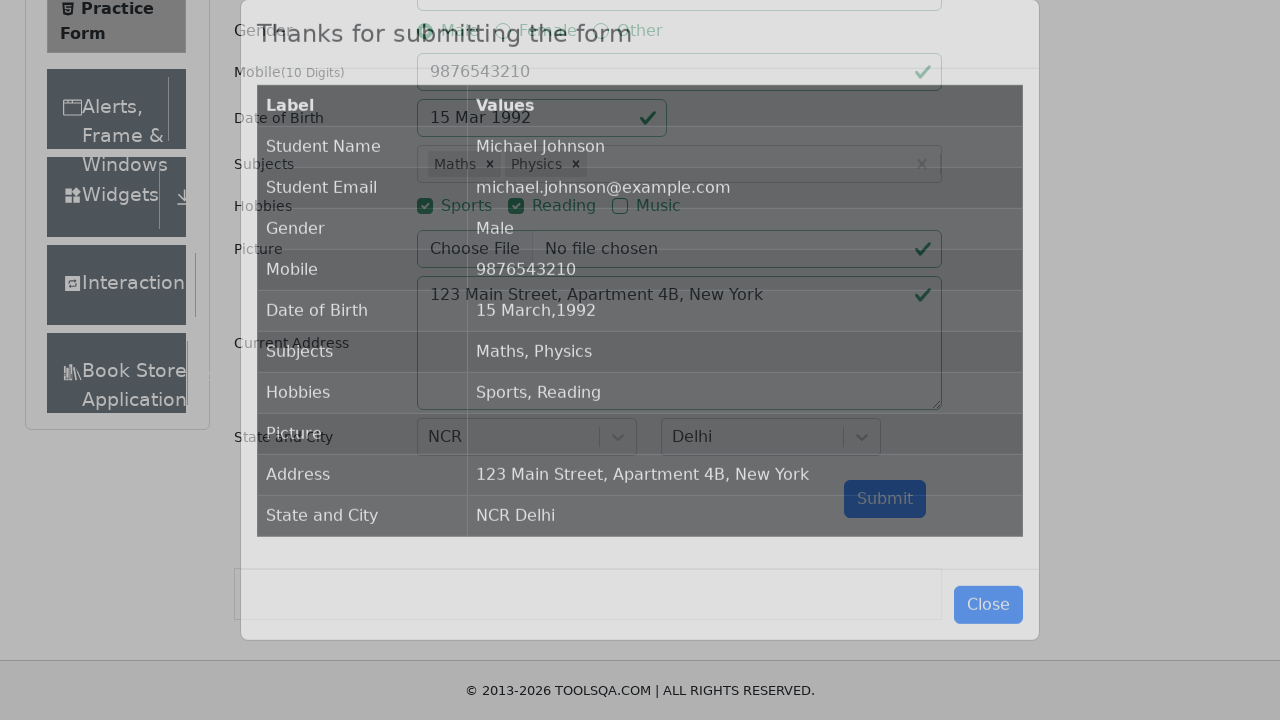

Confirmation modal appeared - form submitted successfully
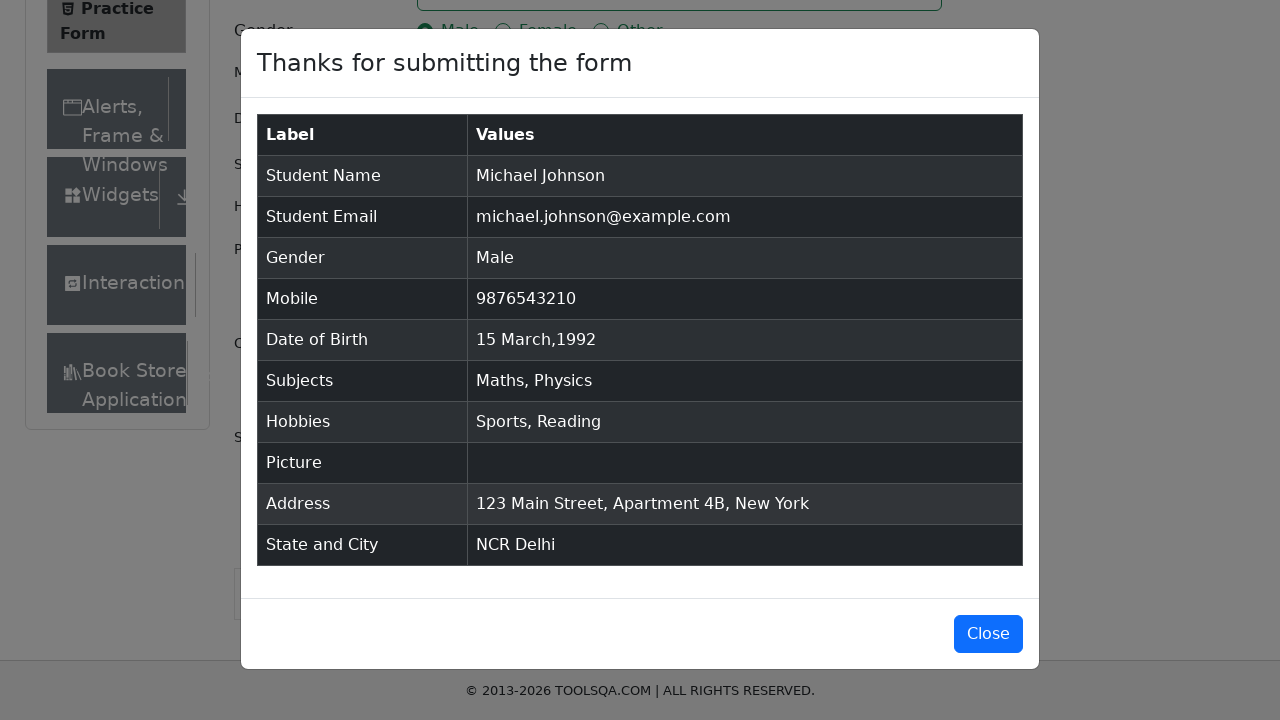

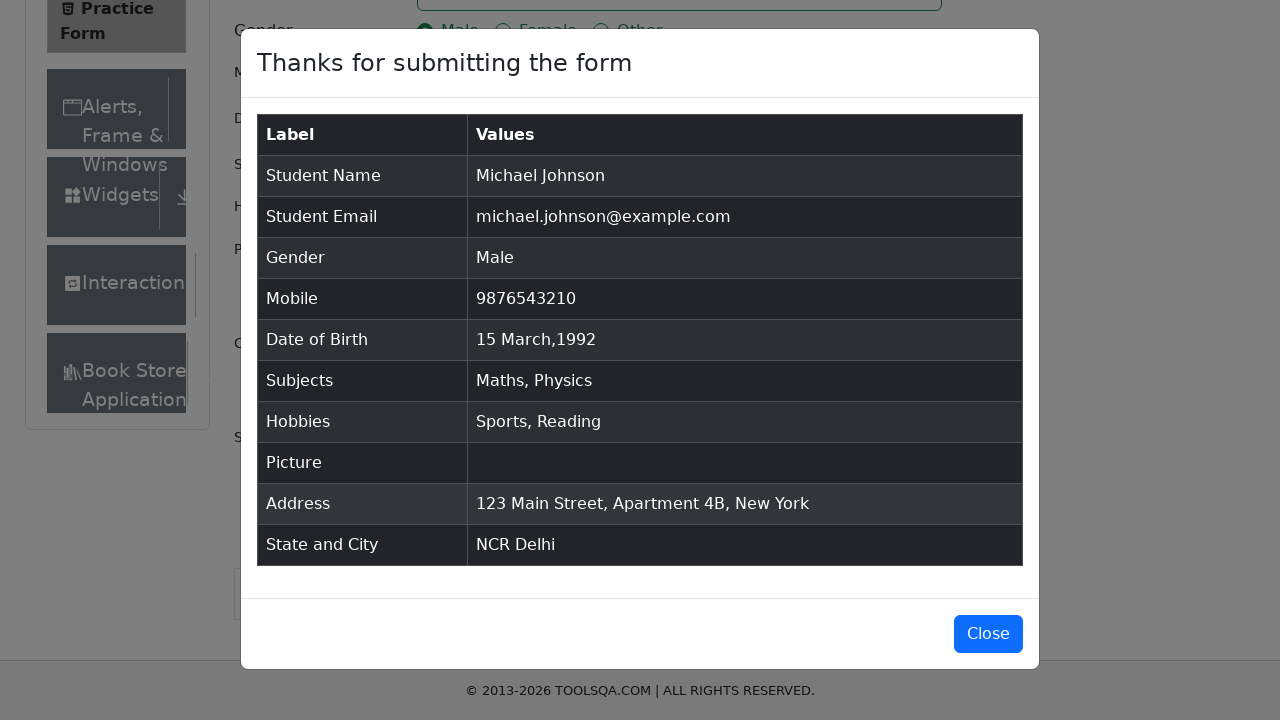